Tests dropdown selection functionality by scrolling to a dropdown element and selecting "Nigeria" from the options.

Starting URL: https://selenium08.blogspot.com/2019/11/dropdown.html

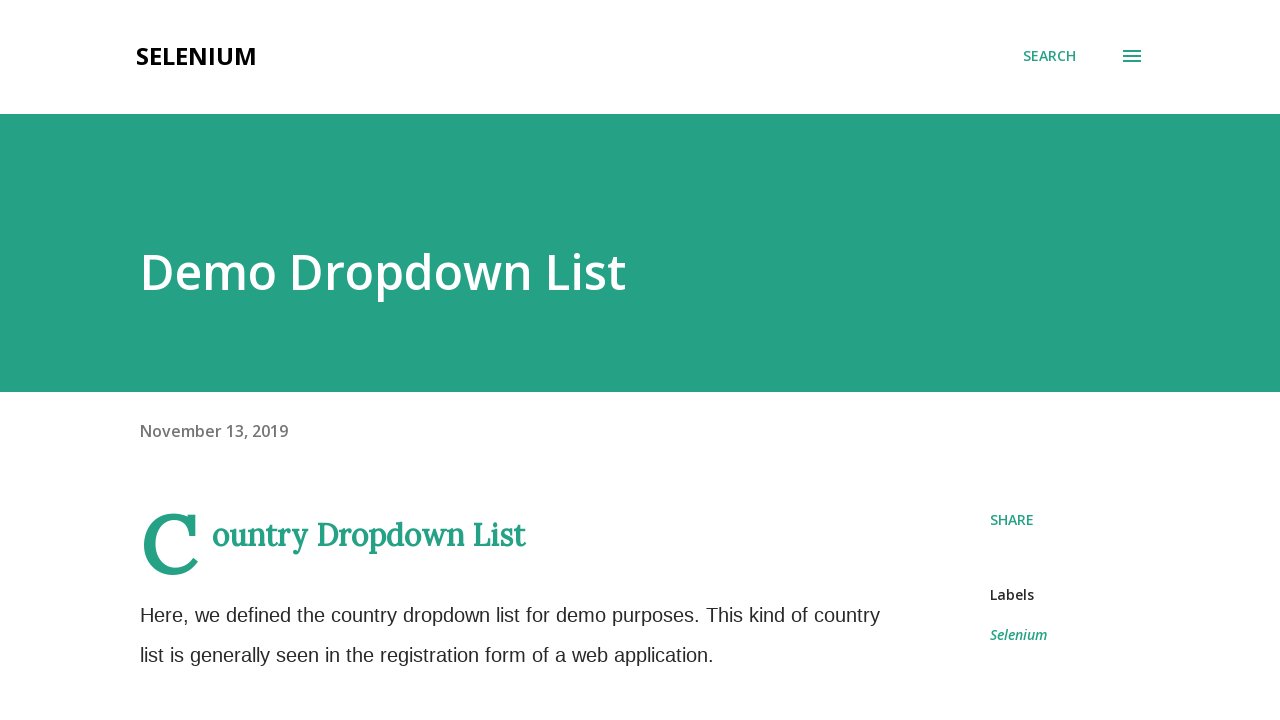

Scrolled down the page by 200 pixels
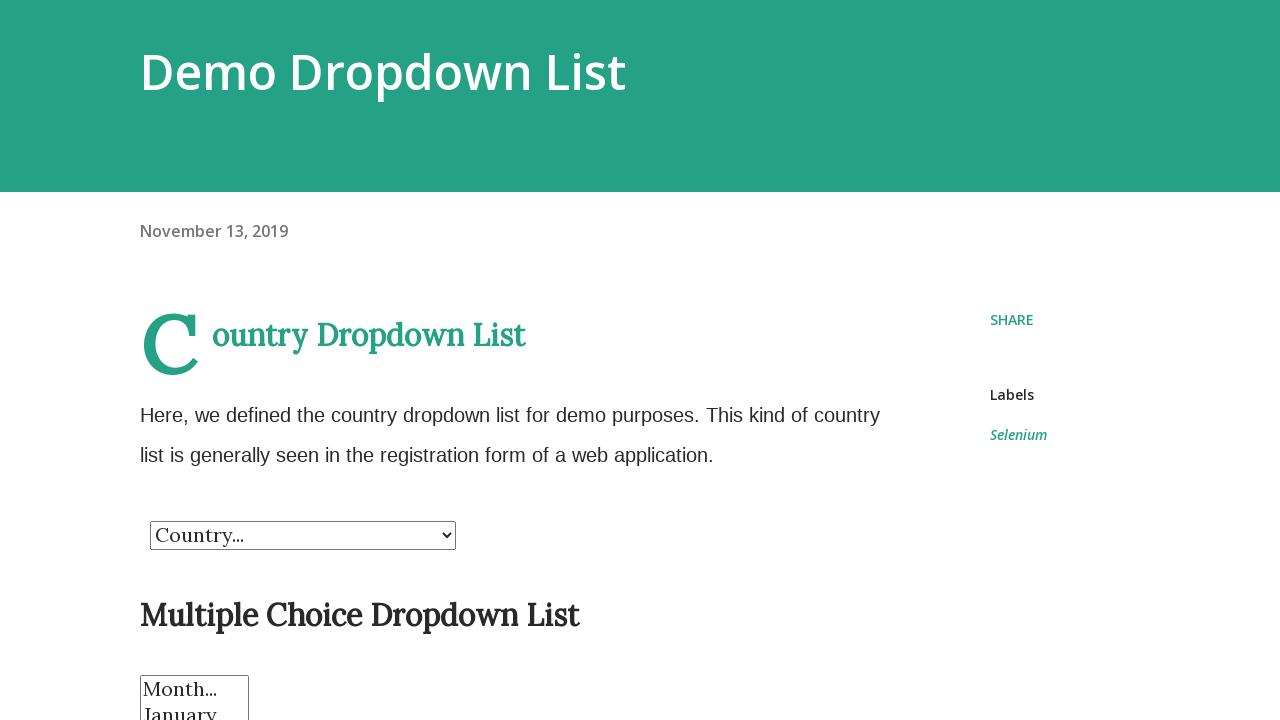

Dropdown element is visible and ready
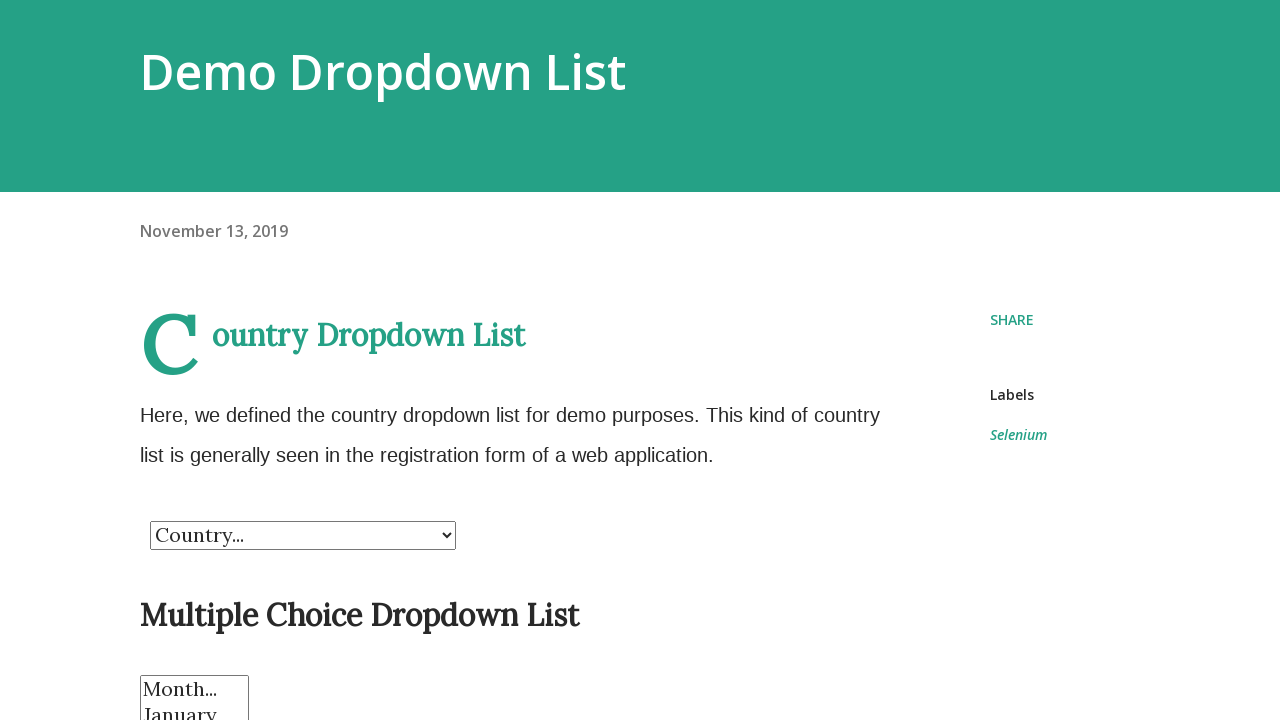

Selected 'Nigeria' from the dropdown menu on select
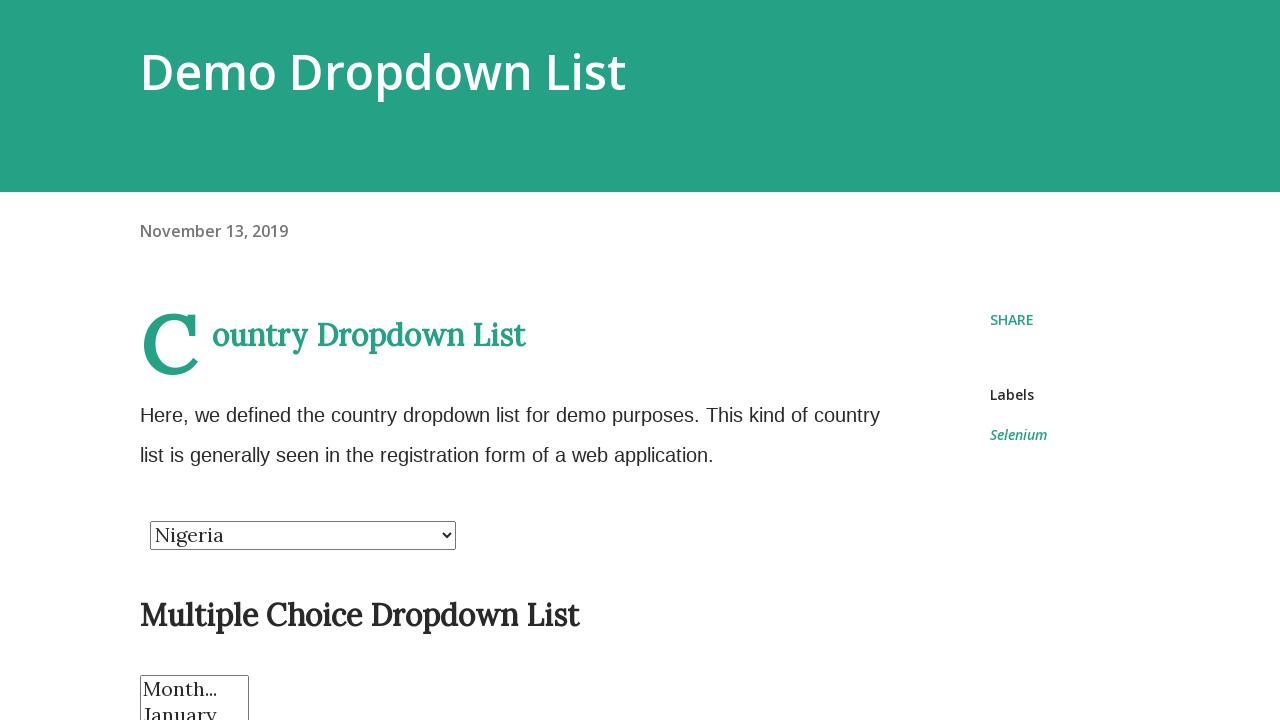

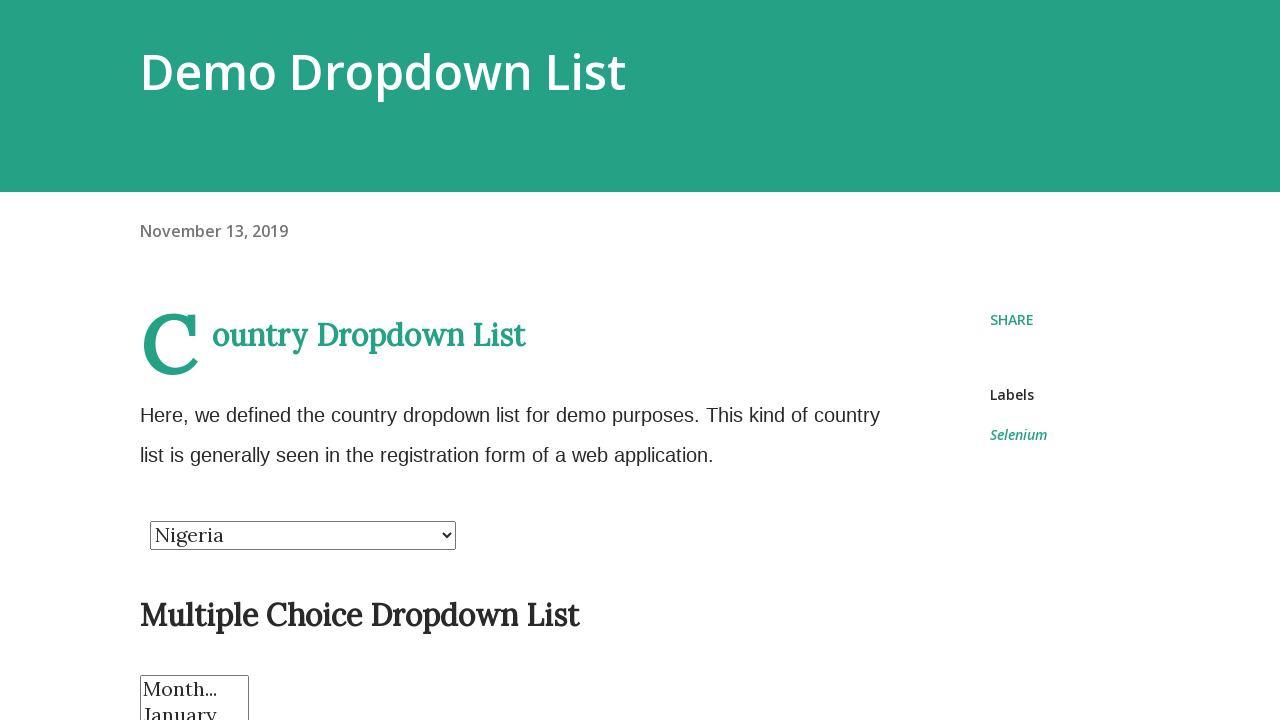